Tests drag and drop functionality by dragging Box A to Box B's position, verifying the swap, then dragging it back and verifying the original position is restored.

Starting URL: https://the-internet.herokuapp.com/drag_and_drop

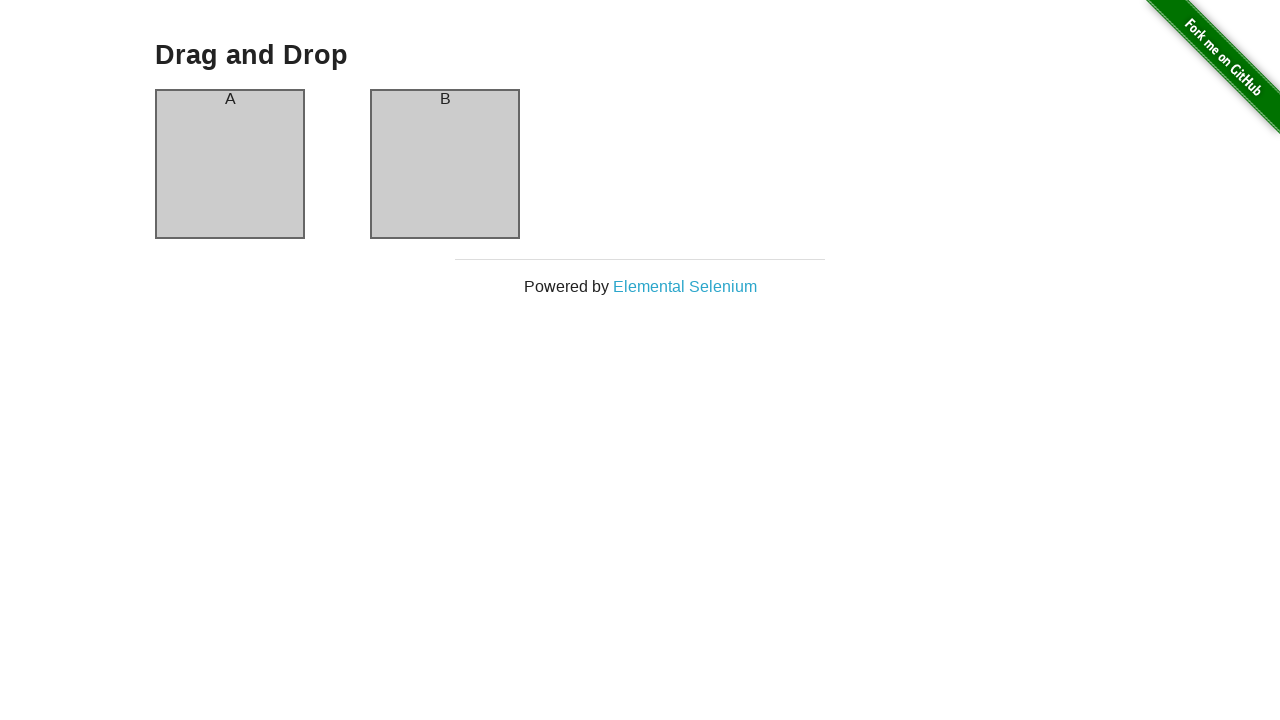

Located Box A element
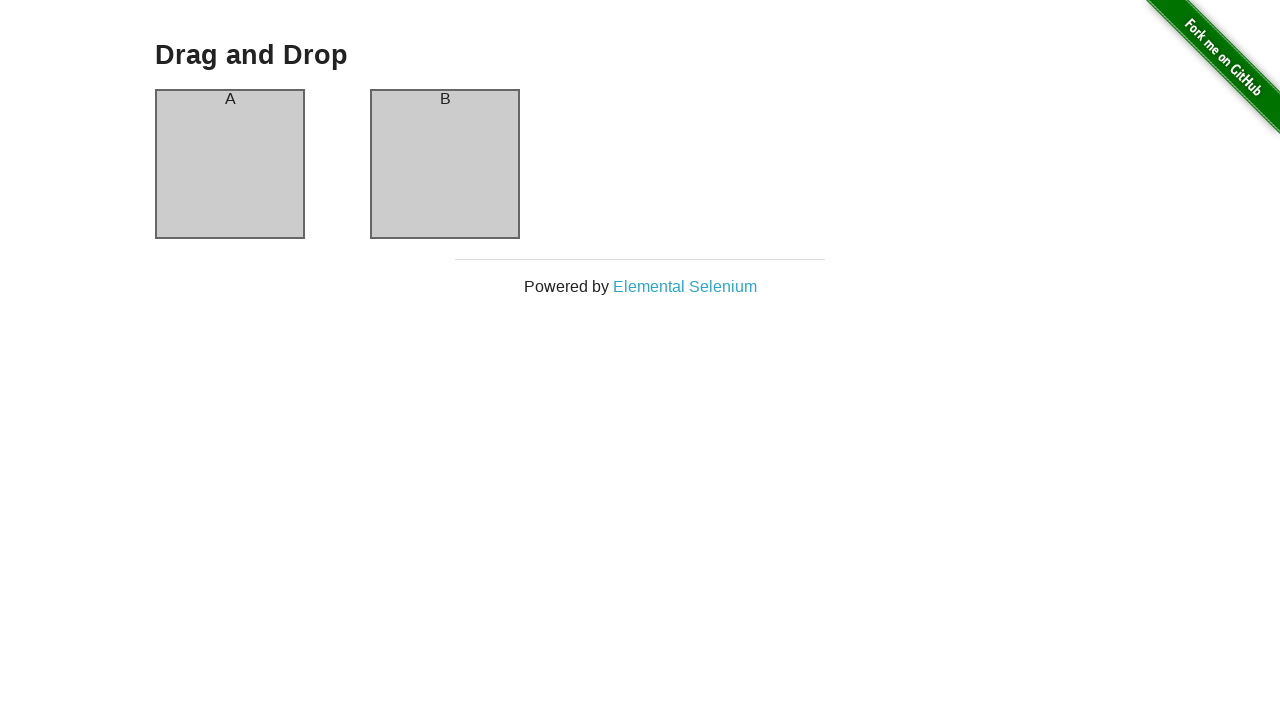

Located Box B element
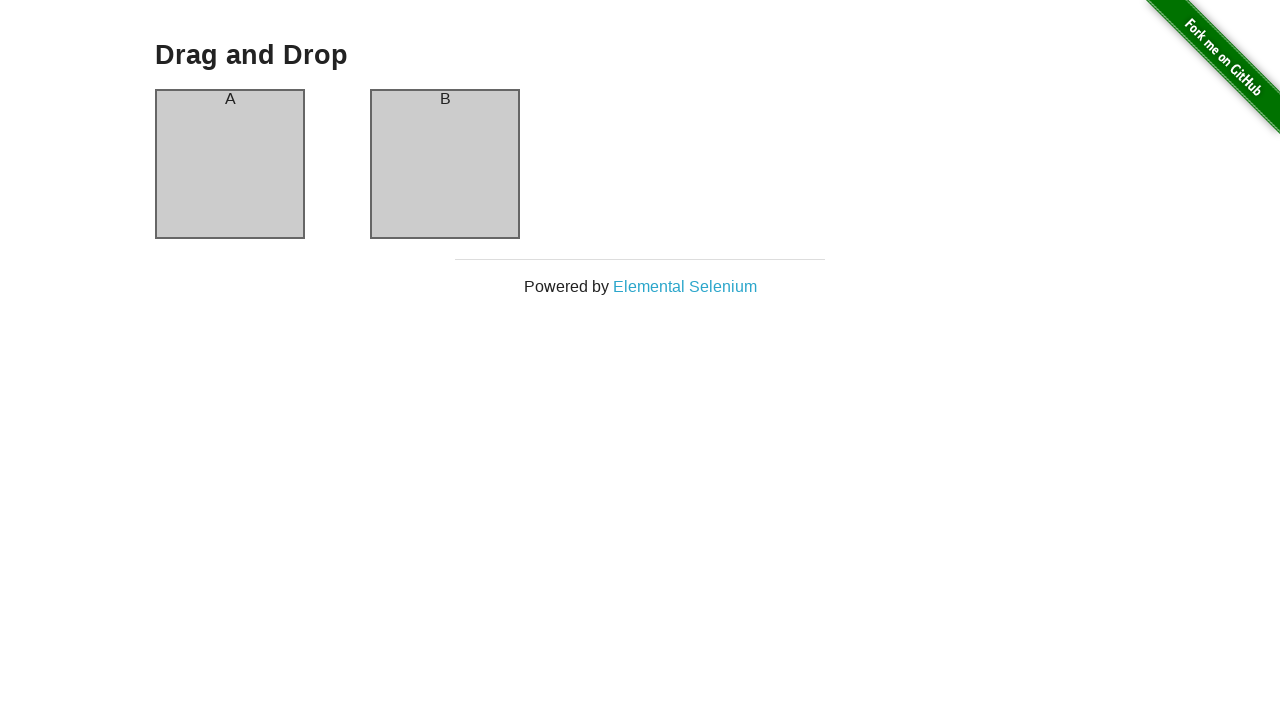

Dragged Box A to Box B's position at (445, 164)
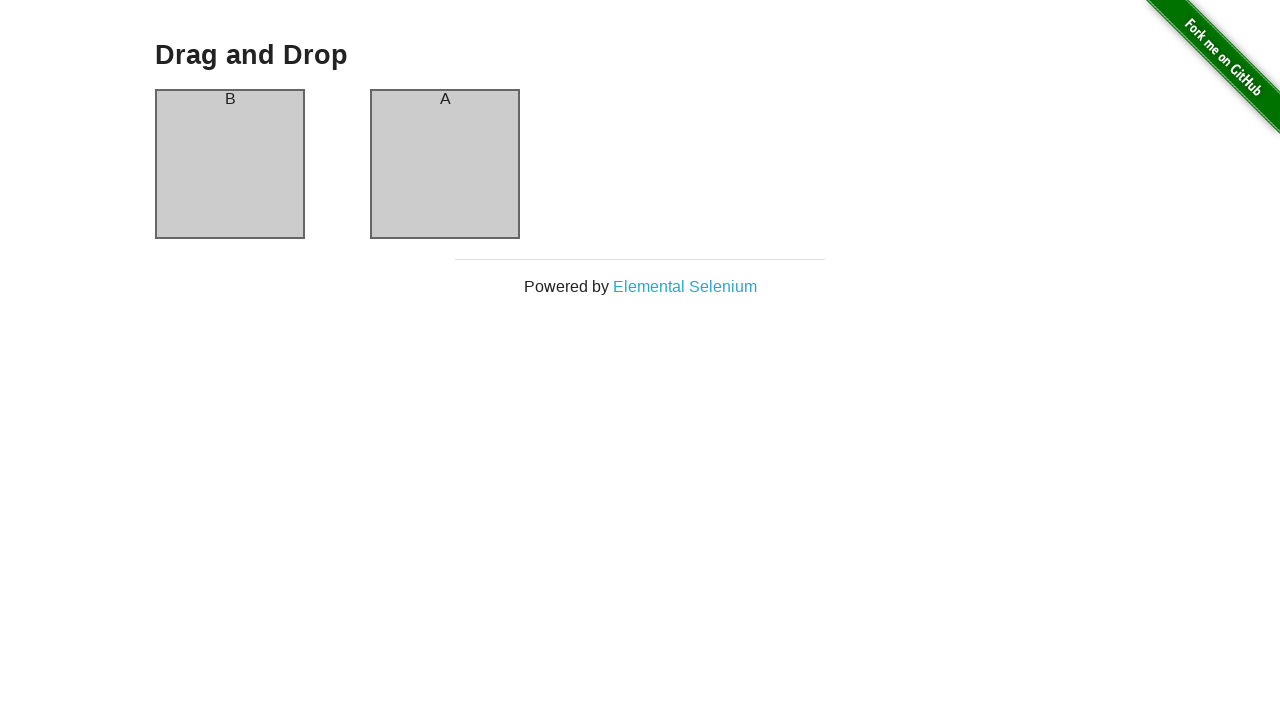

Verified that Box B now contains 'A' after drag
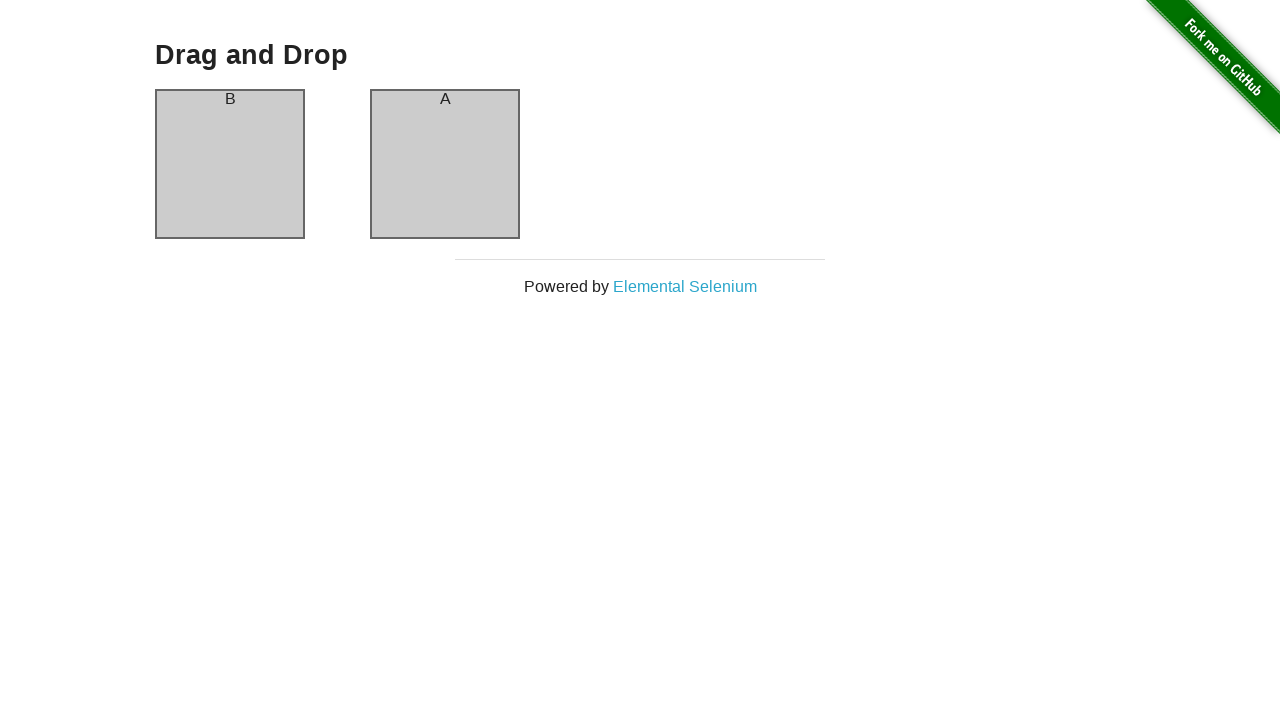

Dragged Box A from Box B back to Box A's original position at (230, 164)
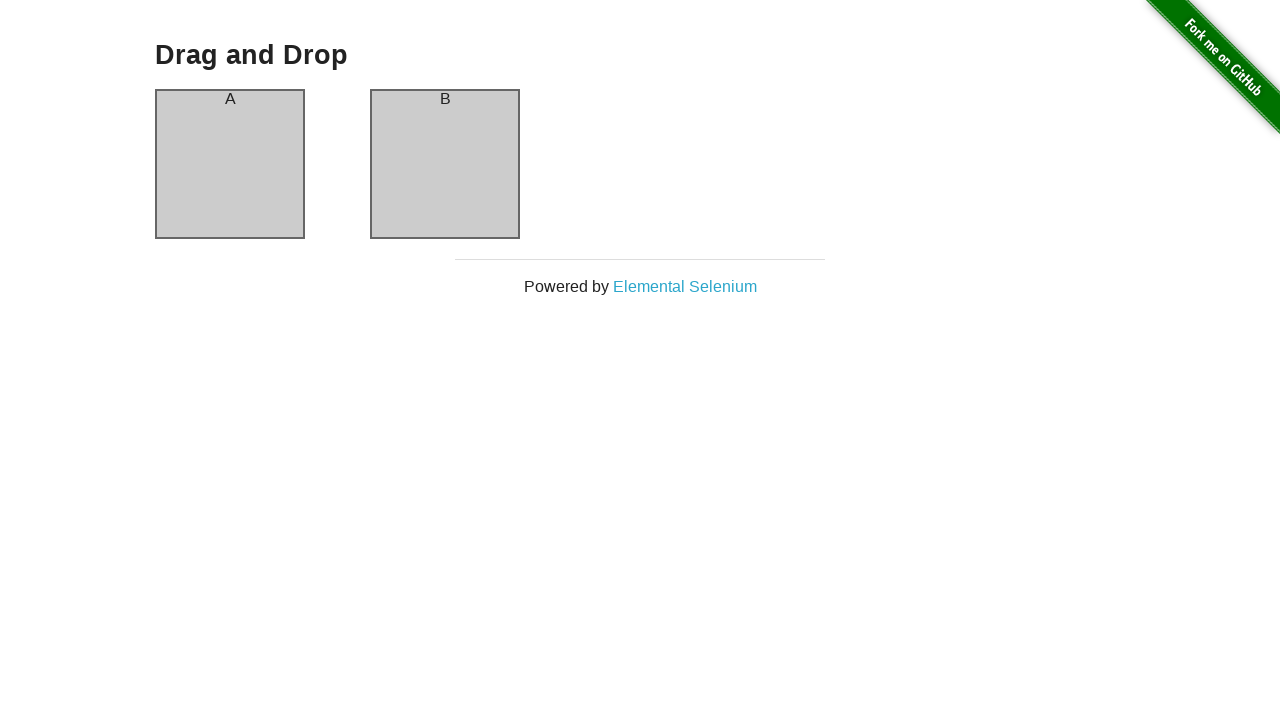

Verified that Box A contains 'A' again - swap reversed successfully
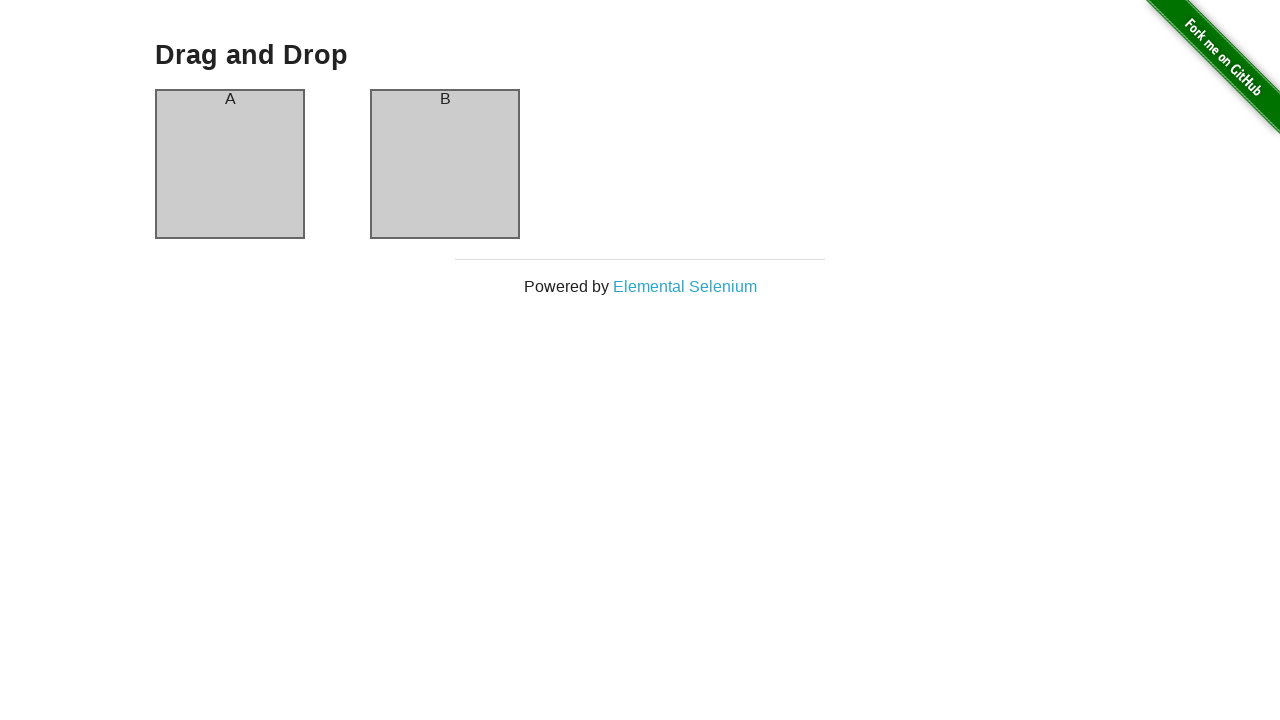

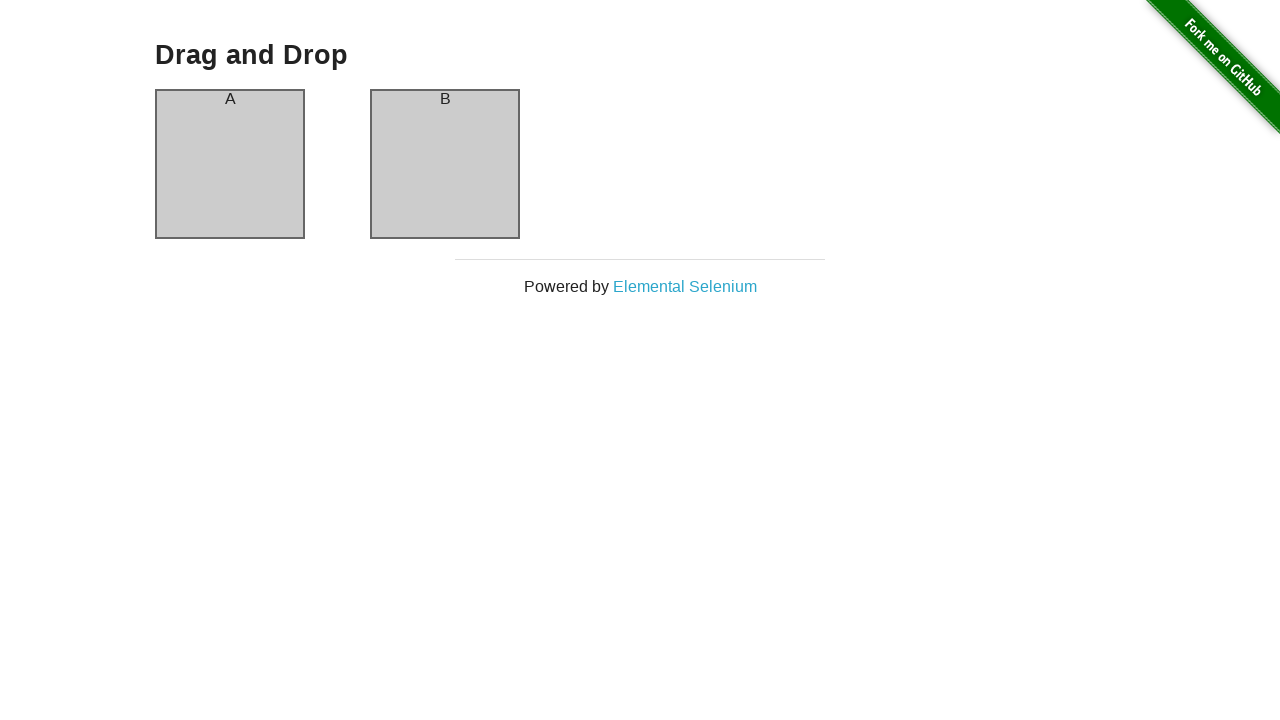